Tests filling street address field using placeholder-based function

Starting URL: https://formy-project.herokuapp.com/autocomplete

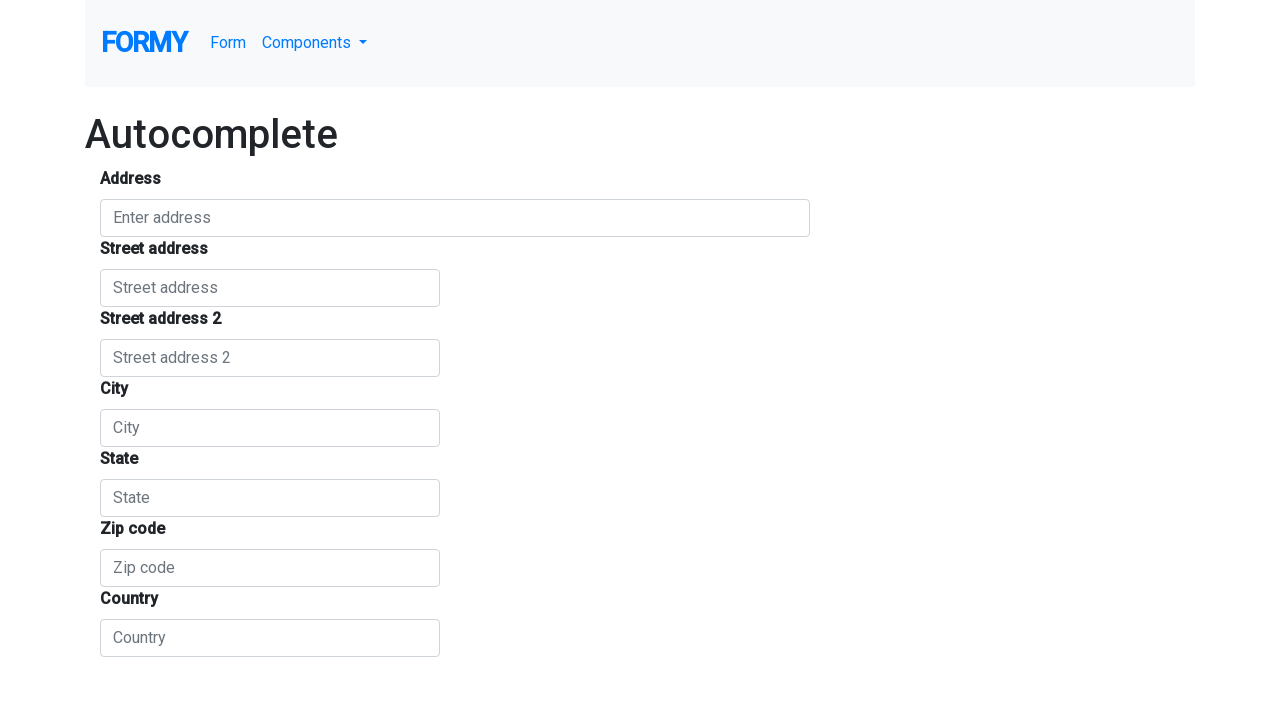

Filled street address field with 'Str. Unirii' using placeholder-based XPath on //input[@placeholder='Street address']
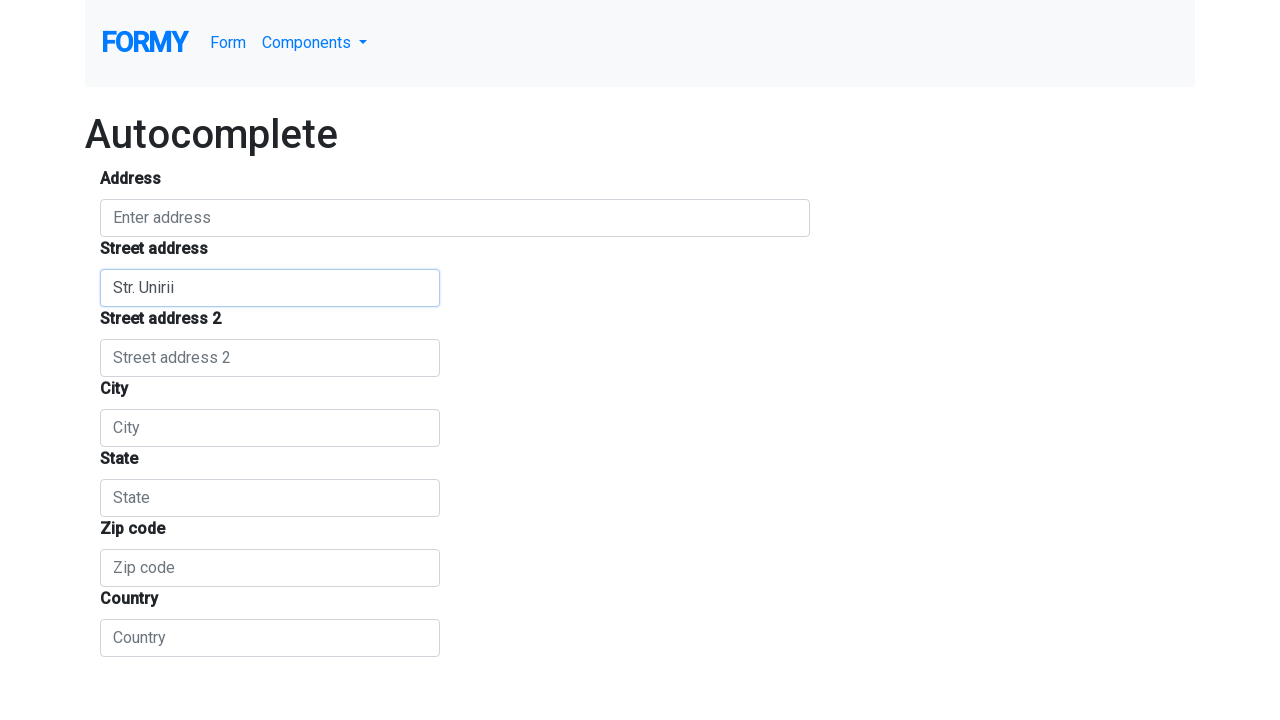

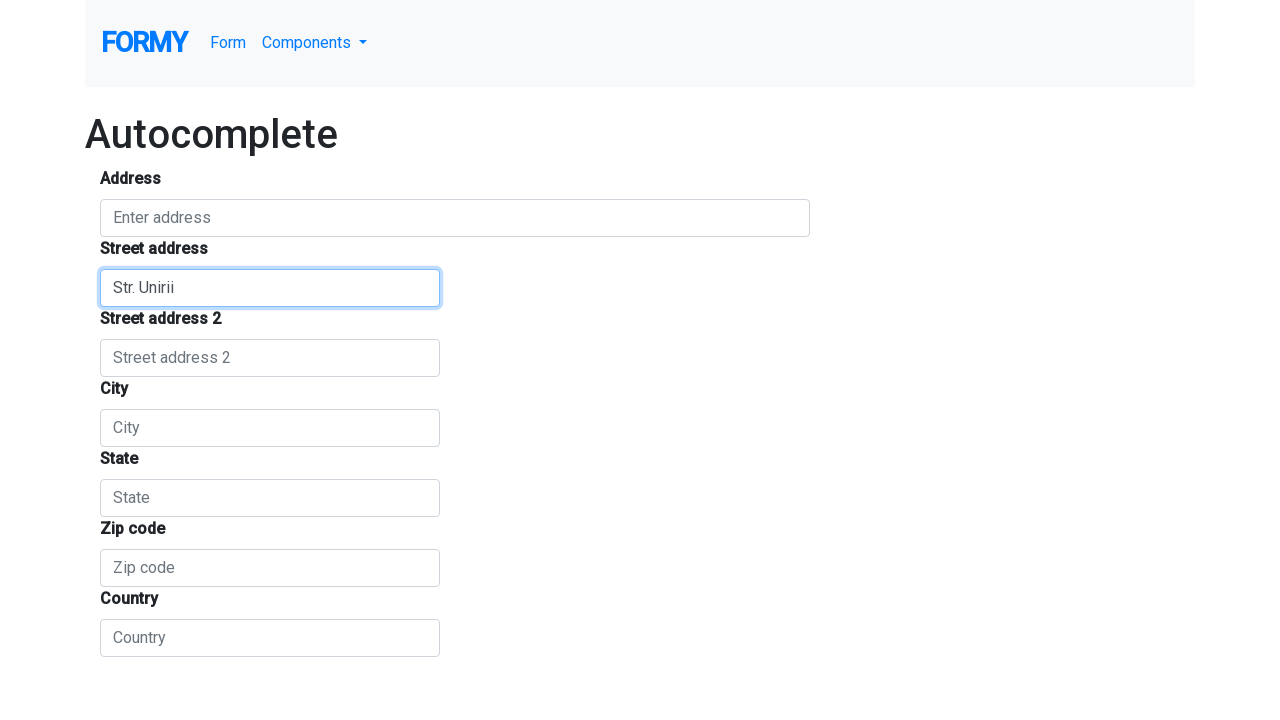